Tests JavaScript confirmation dialog handling by switching to an iframe, triggering a confirm dialog, accepting it, and verifying the result text

Starting URL: https://www.w3schools.com/js/tryit.asp?filename=tryjs_confirm

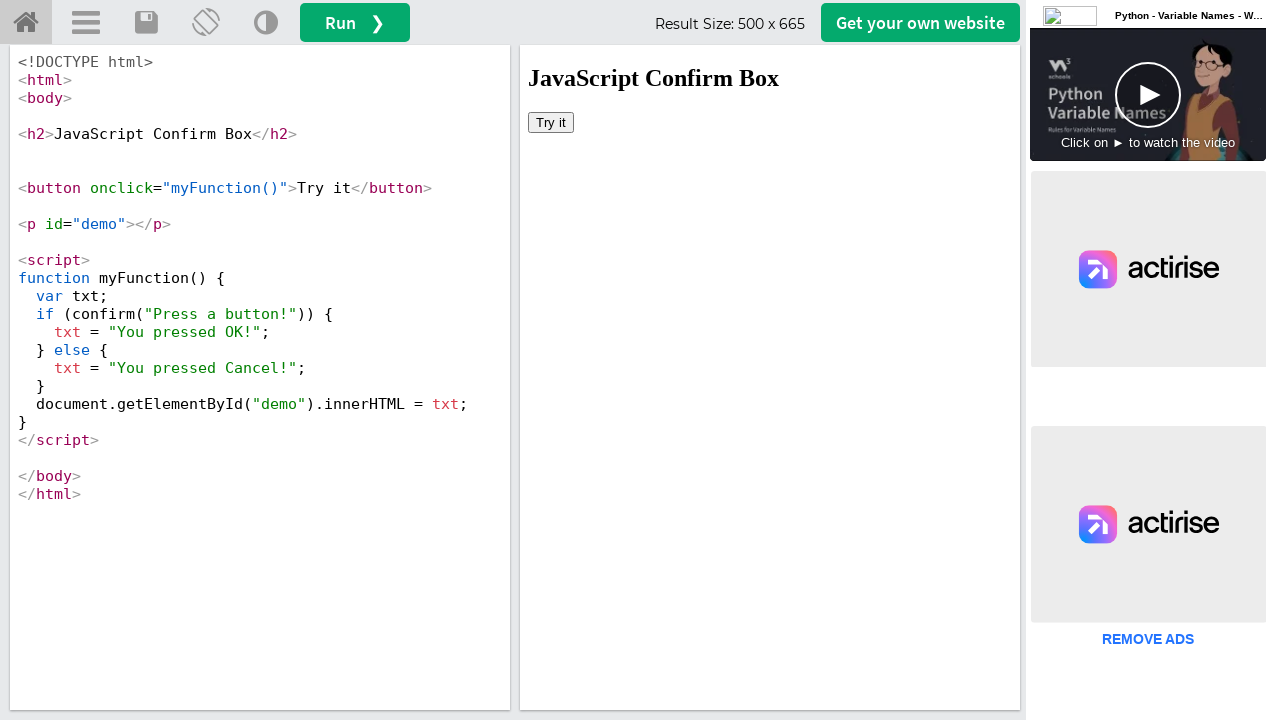

Located iframe with ID 'iframeResult'
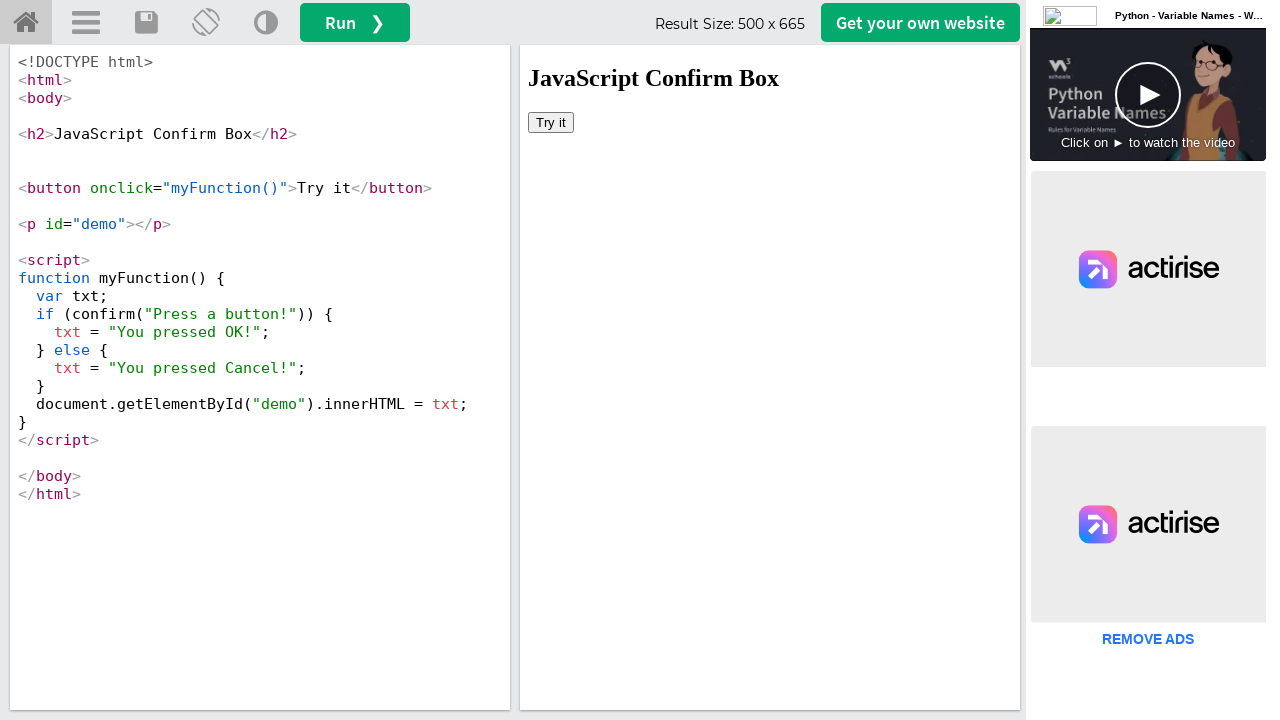

Clicked 'Try it' button to trigger JavaScript confirm dialog at (551, 122) on #iframeResult >> internal:control=enter-frame >> xpath=//button[text()='Try it']
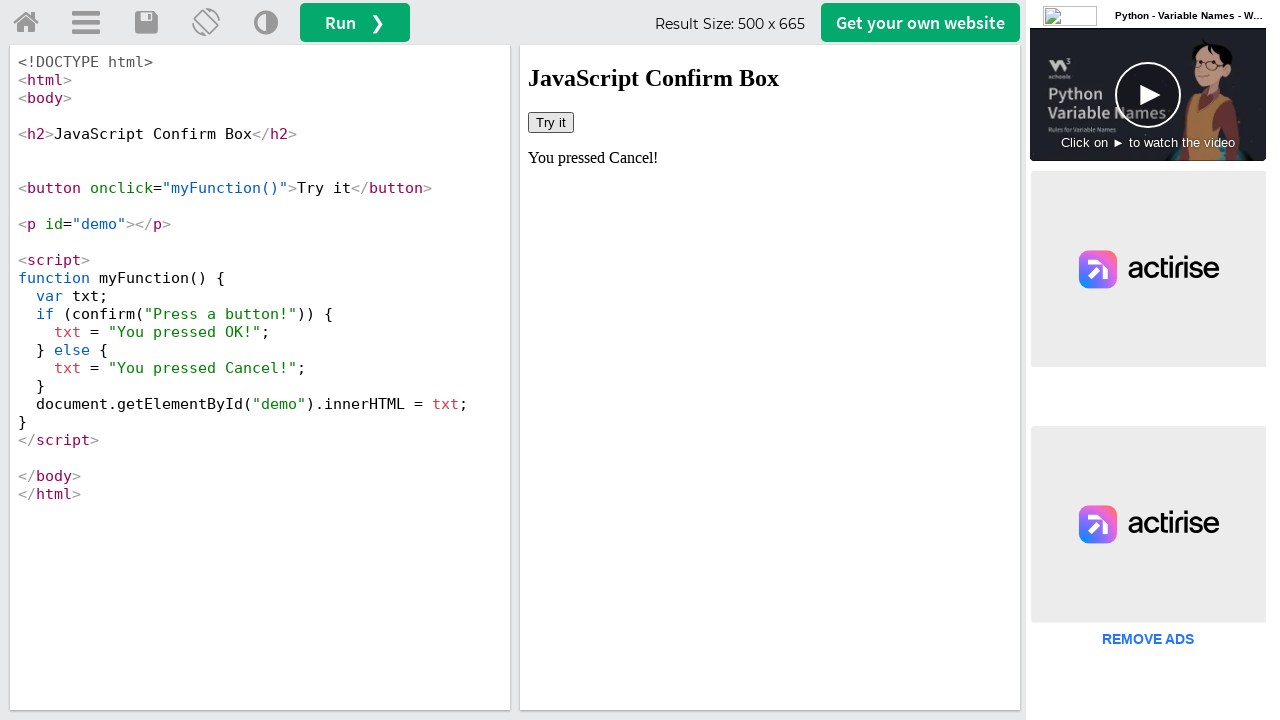

Set up dialog handler to accept confirmation
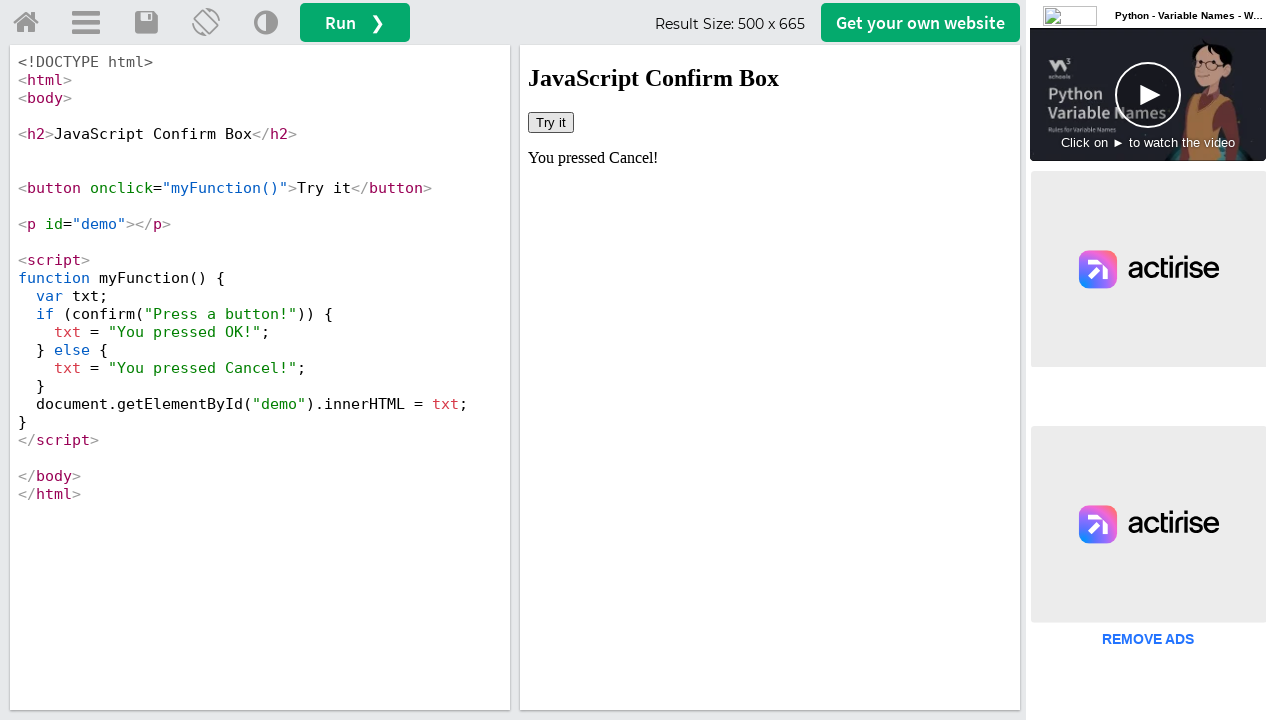

Retrieved result text after accepting dialog: 'You pressed Cancel!'
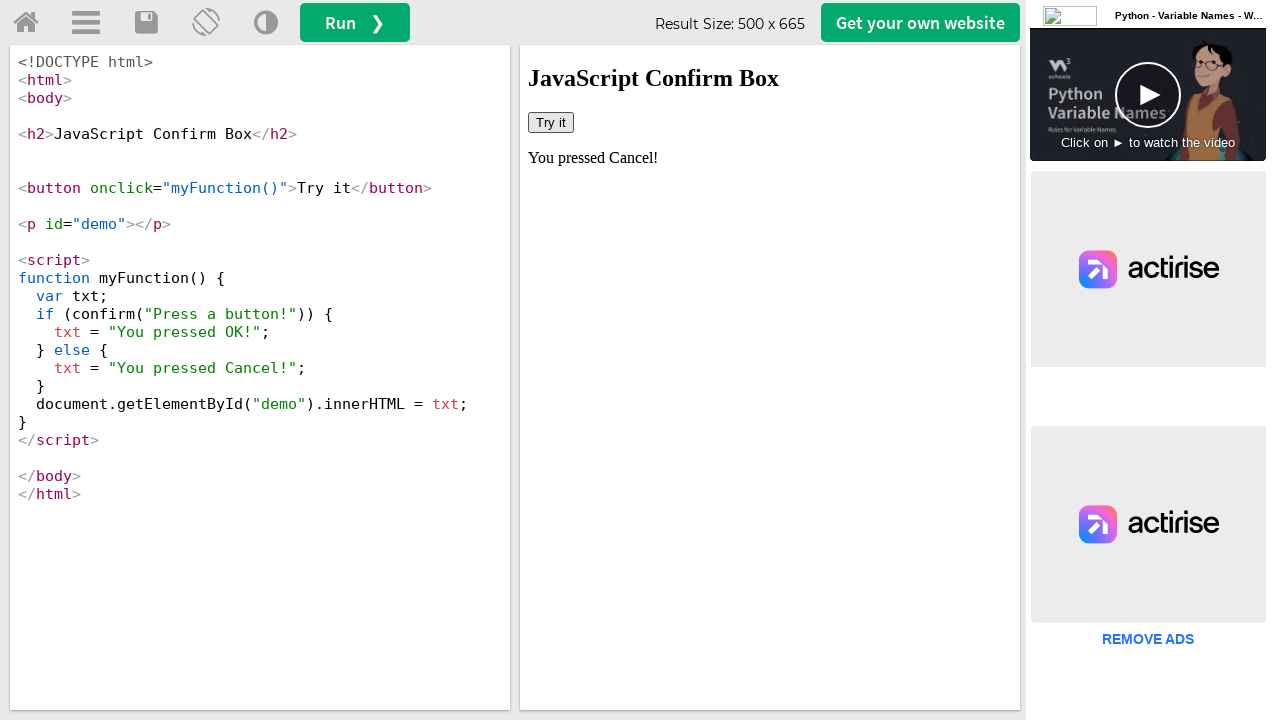

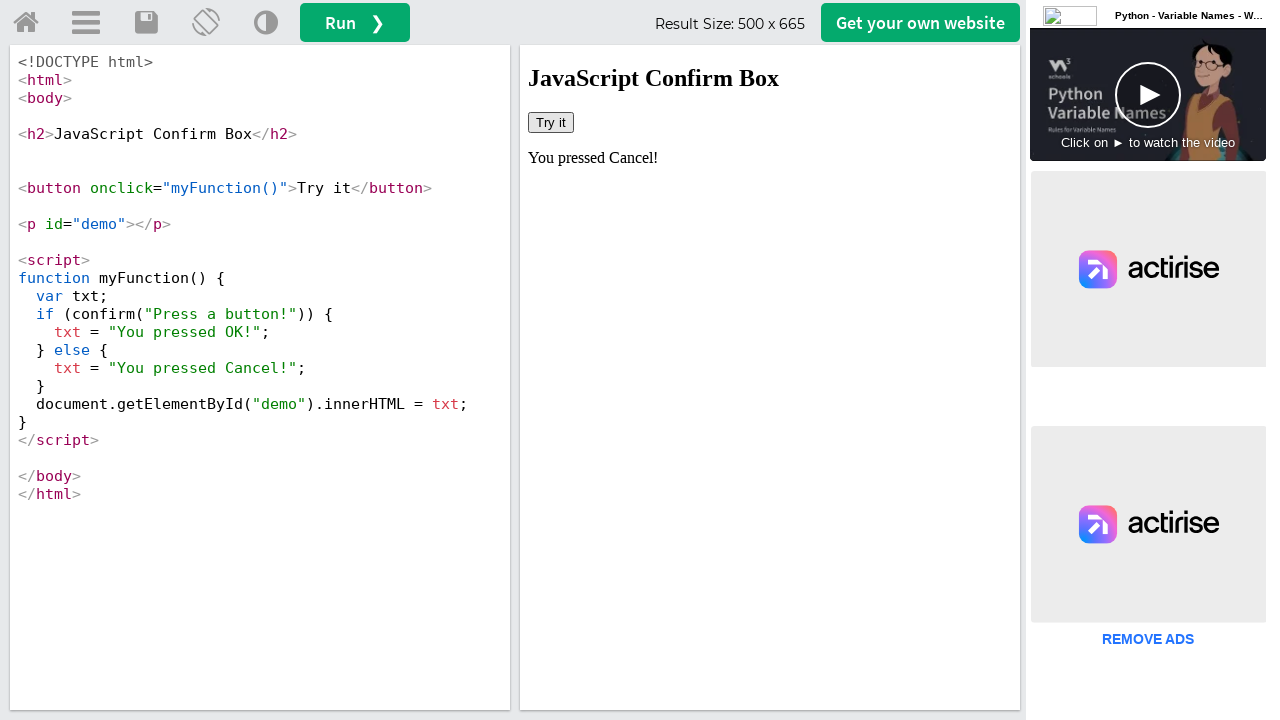